Tests click functionality by clicking a button and verifying that a click event log is displayed

Starting URL: https://testpages.eviltester.com/styled/key-click-display-test.html

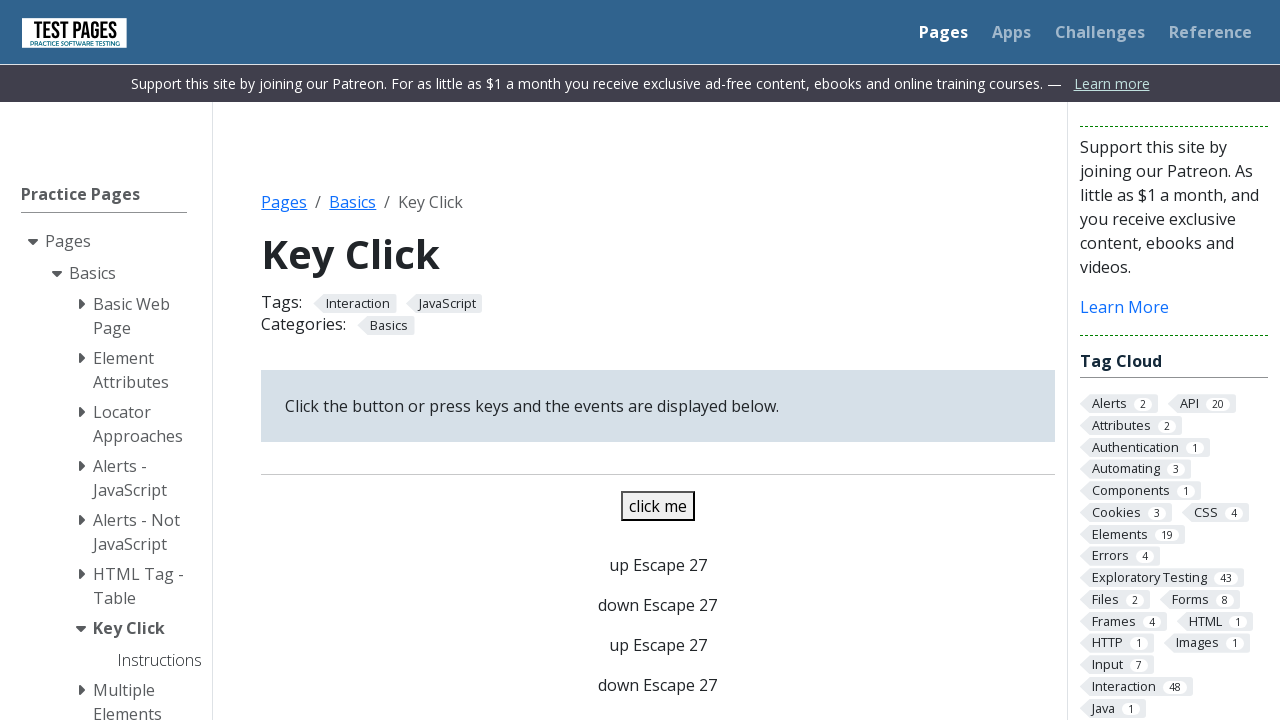

Navigated to click display test page
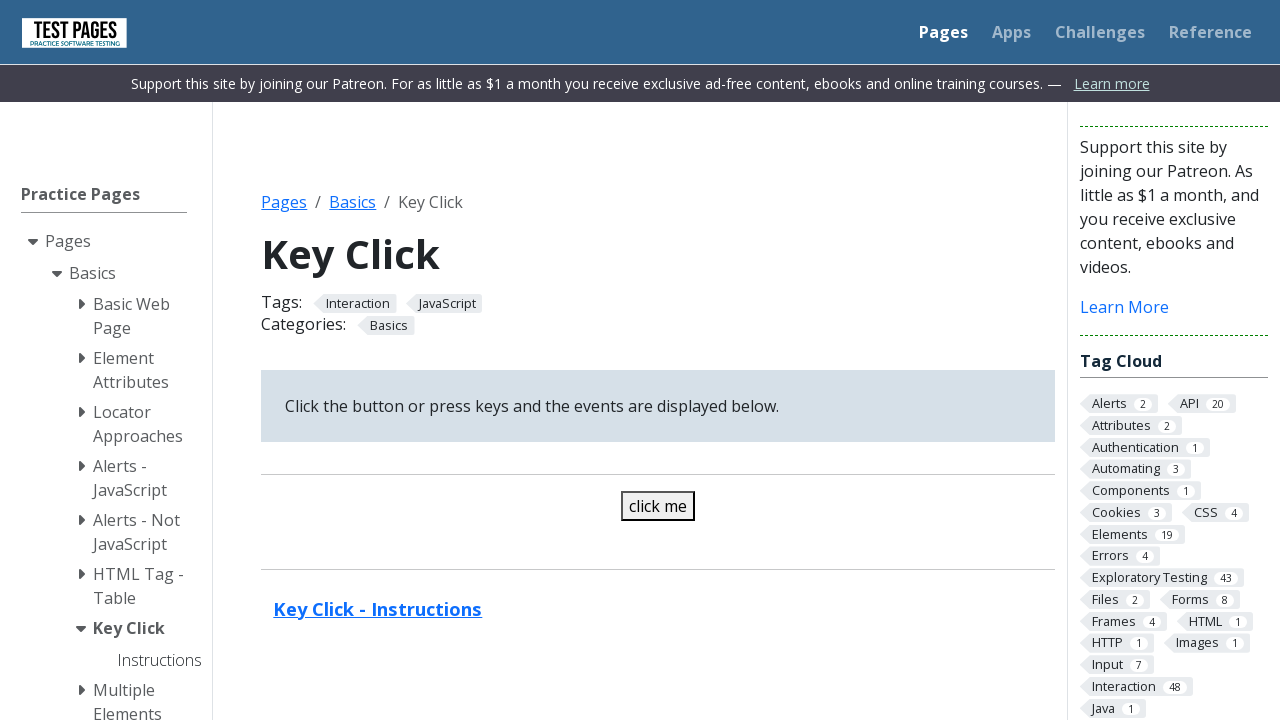

Clicked the 'Click Me' button at (658, 506) on #button
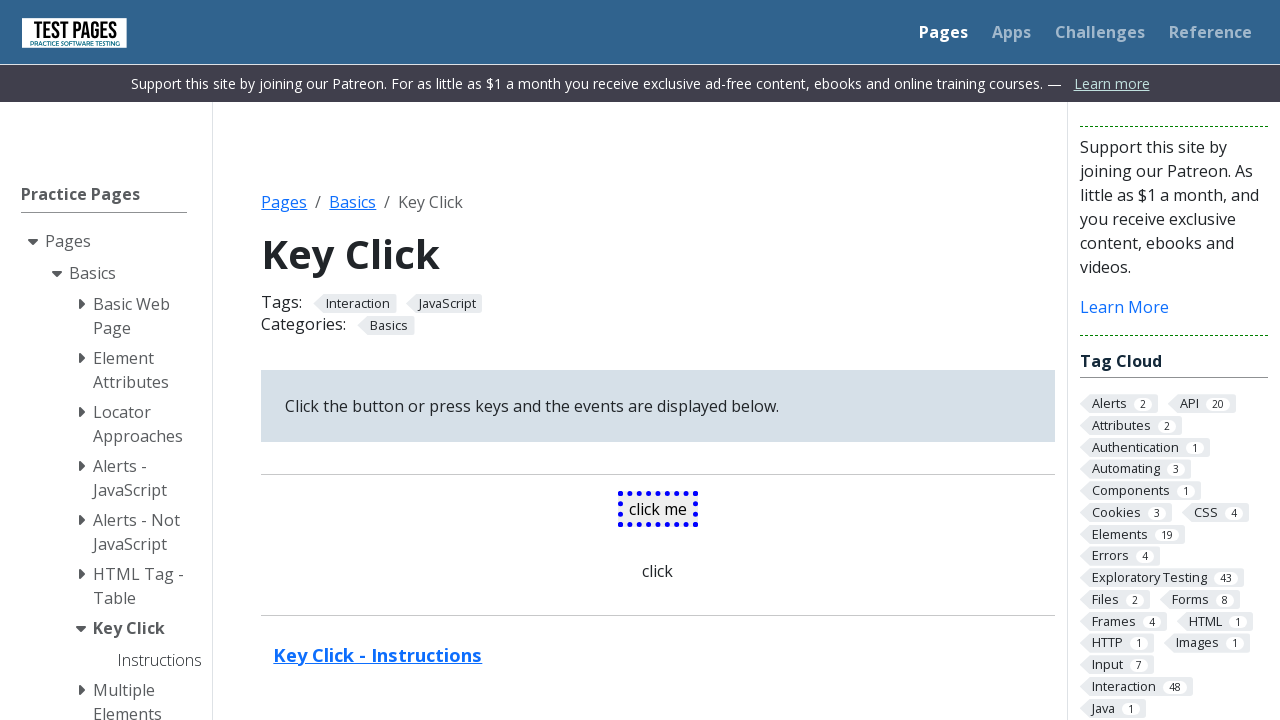

Click event log became visible
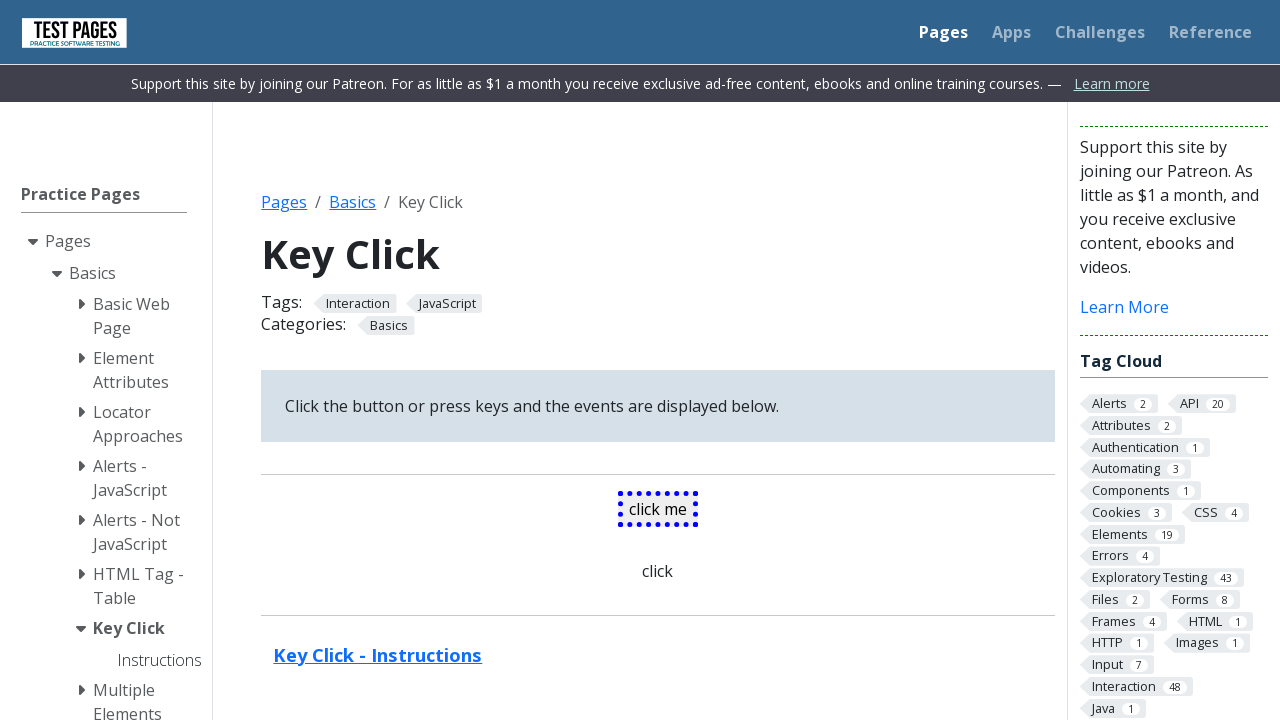

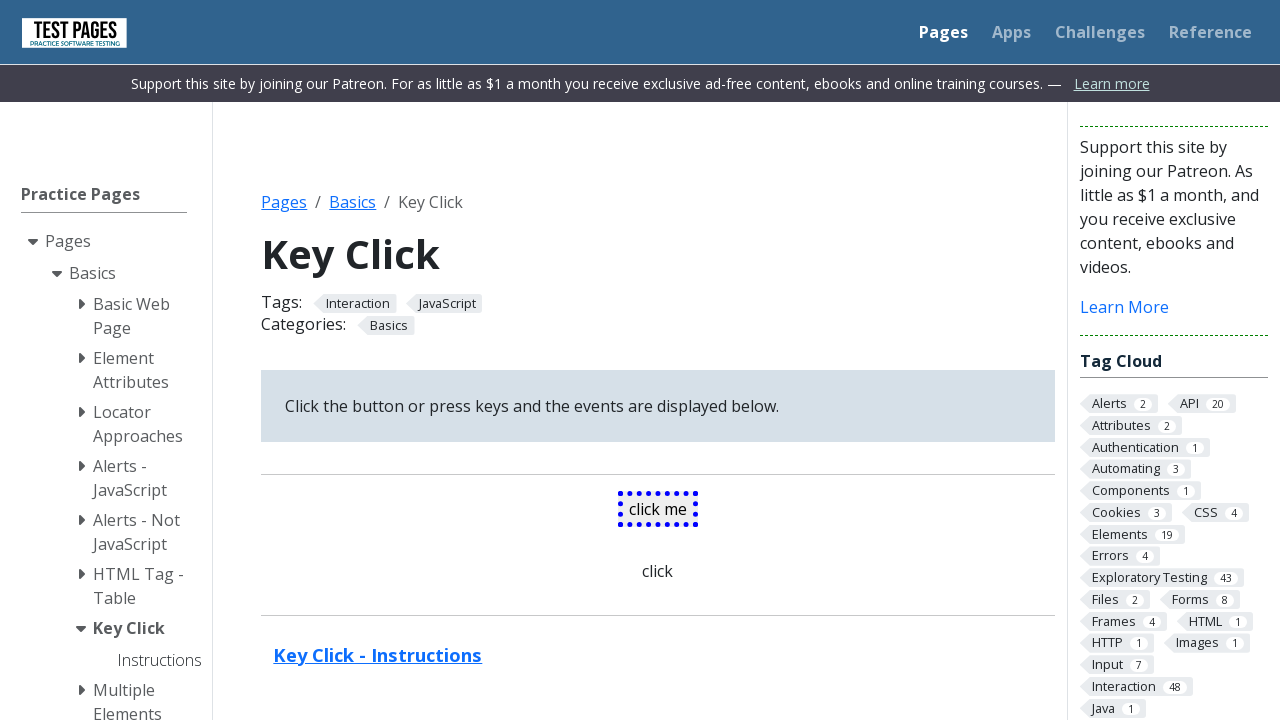